Tests window handle functionality by clicking a link that opens a new tab, switching to that tab by title, and verifying the new window's title is "New Window"

Starting URL: https://the-internet.herokuapp.com/windows

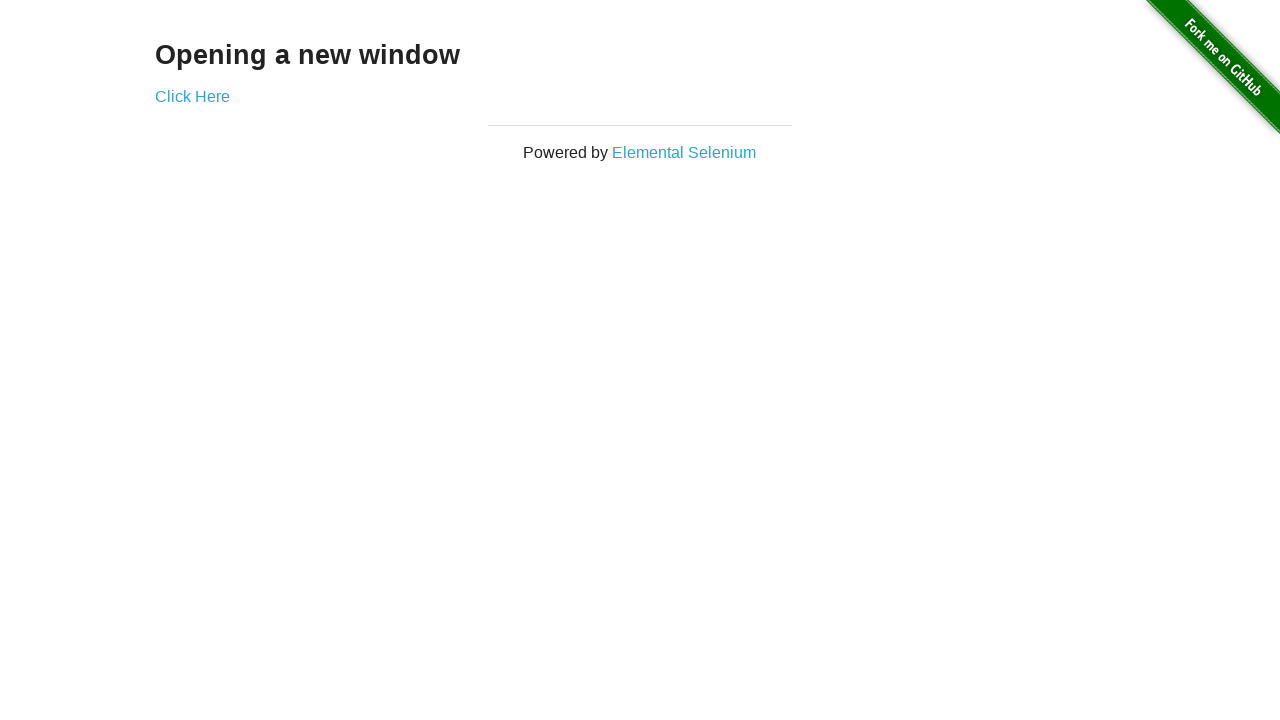

Clicked 'Click Here' link to open new tab at (192, 96) on xpath=//*[text()='Click Here']
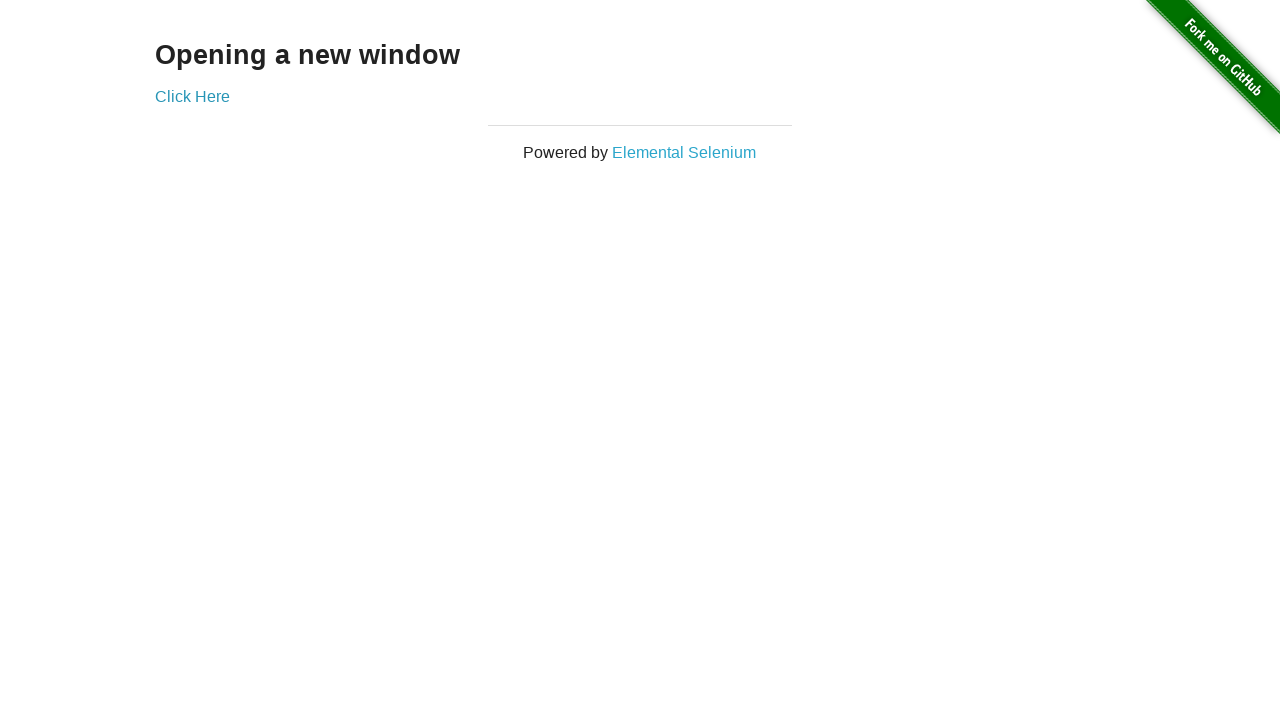

Captured new page/tab object
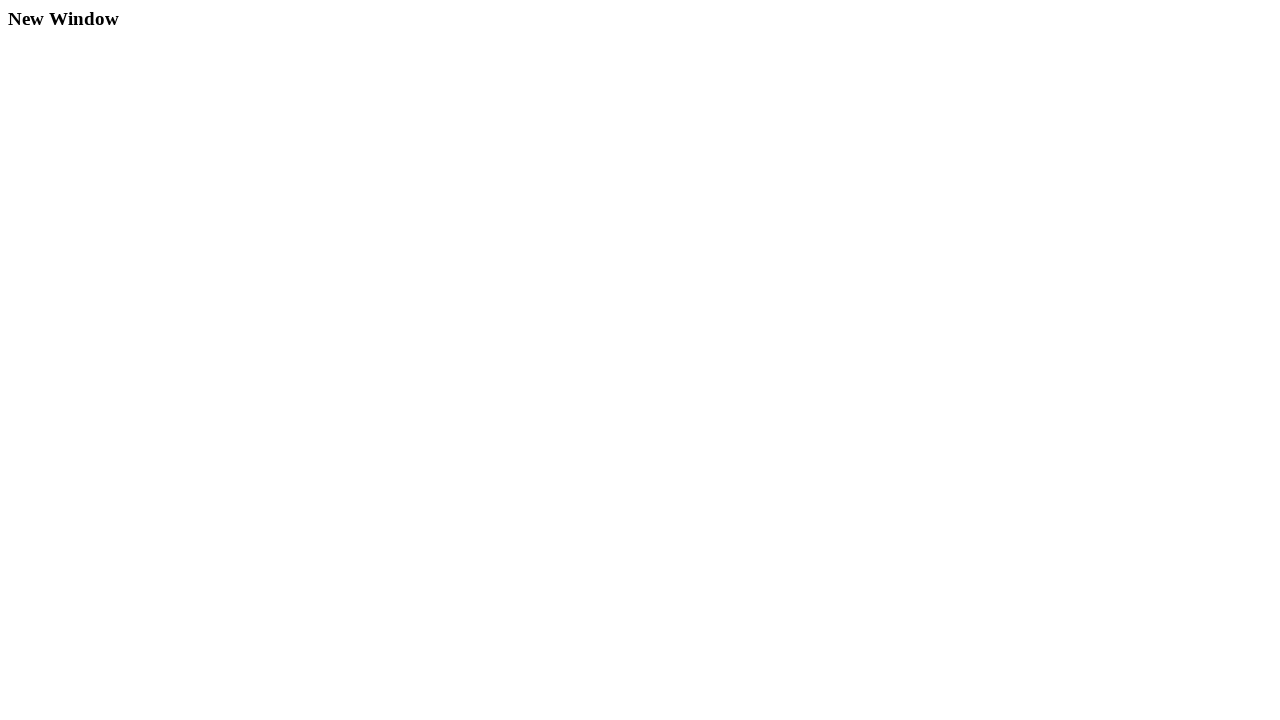

New page finished loading
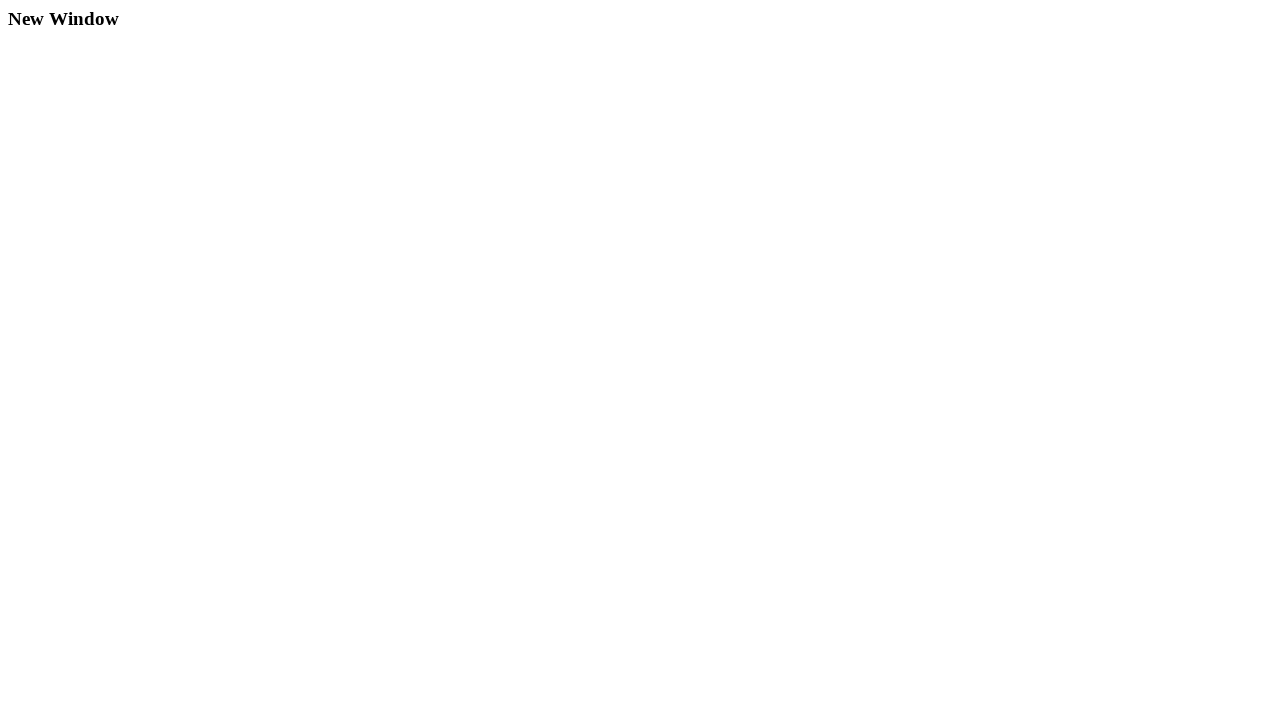

Verified new window title is 'New Window'
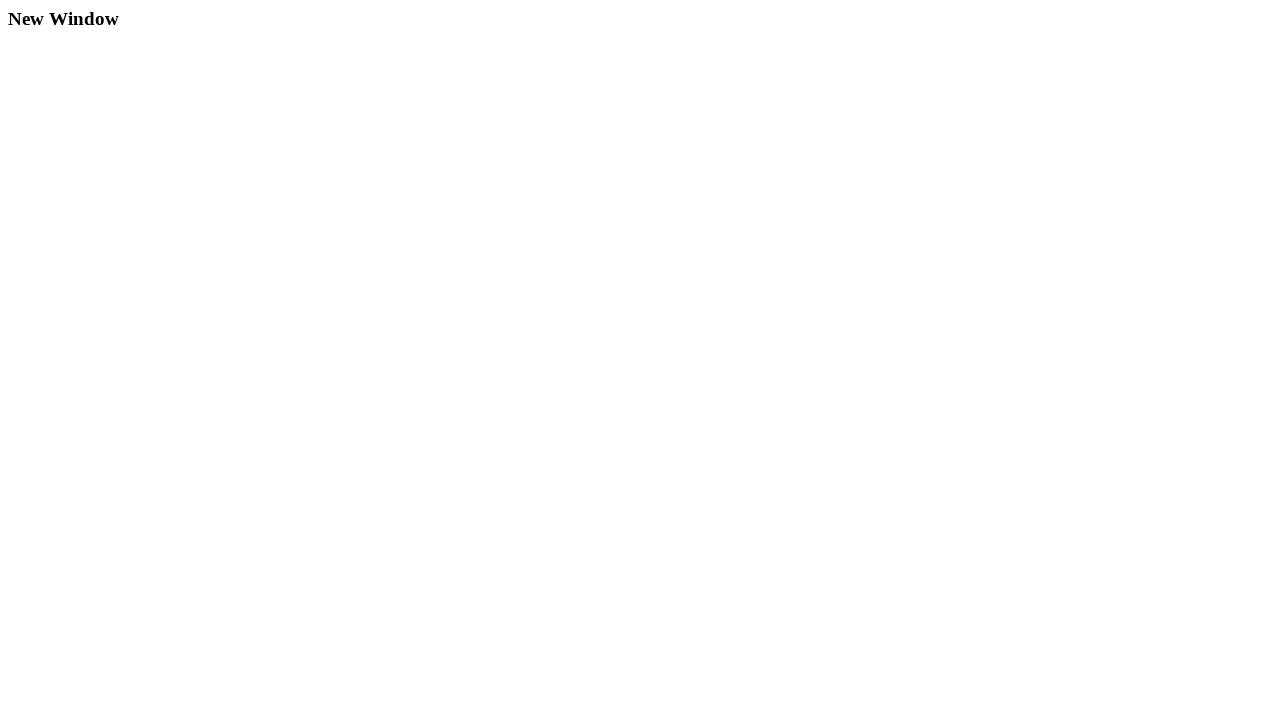

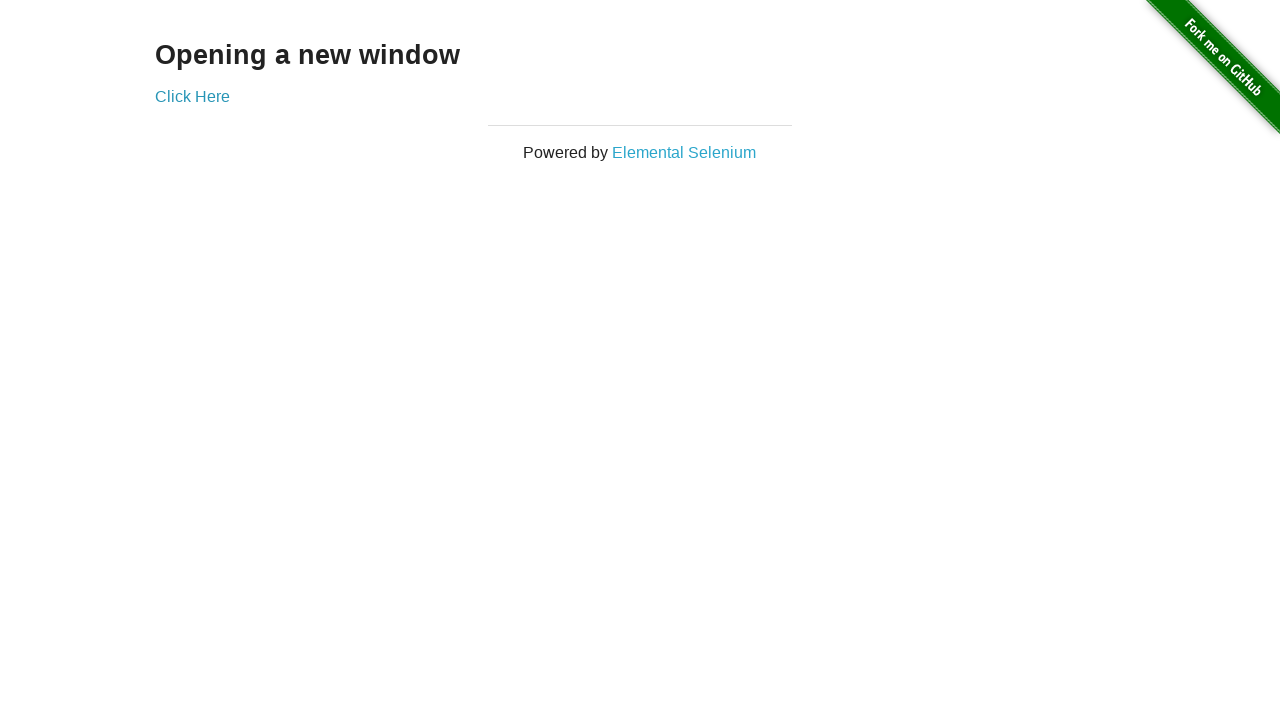